Tests an explicit wait scenario where the script waits for a price element to display "100", clicks a book button, then solves a math calculation puzzle by reading an input value, computing log(abs(12*sin(x))), entering the result, and submitting.

Starting URL: http://suninjuly.github.io/explicit_wait2.html

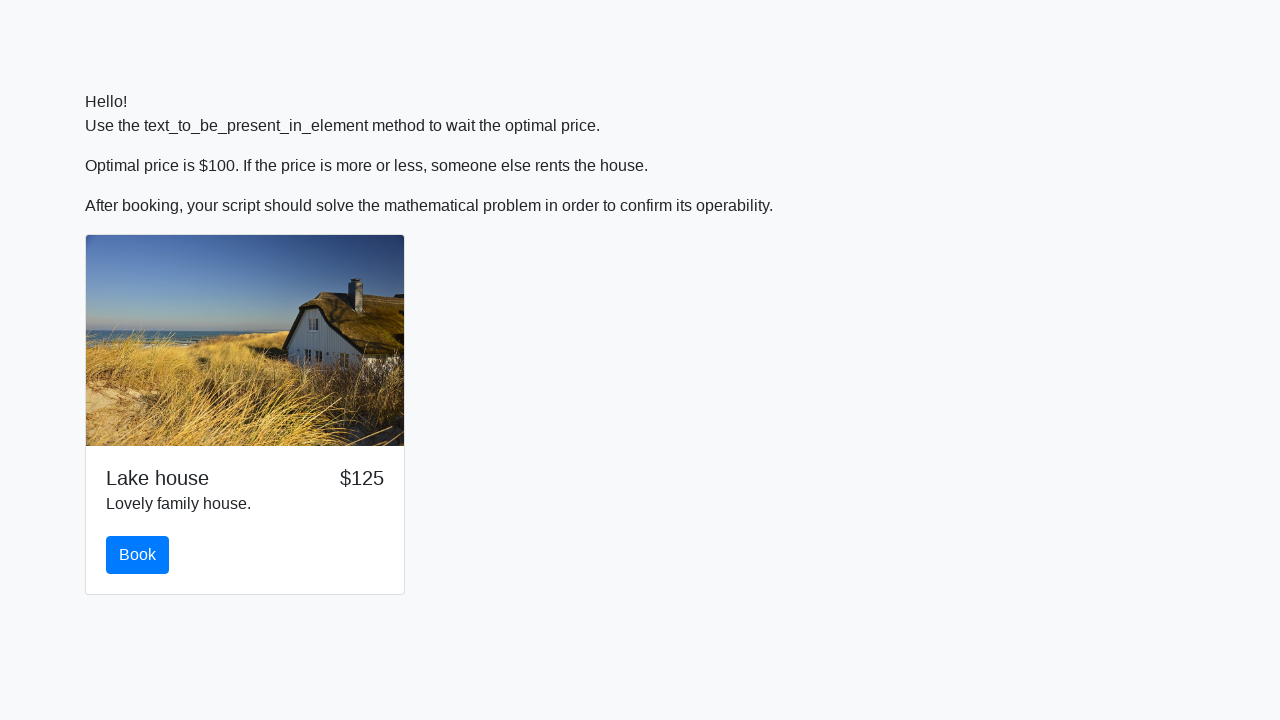

Waited for price element to display '100'
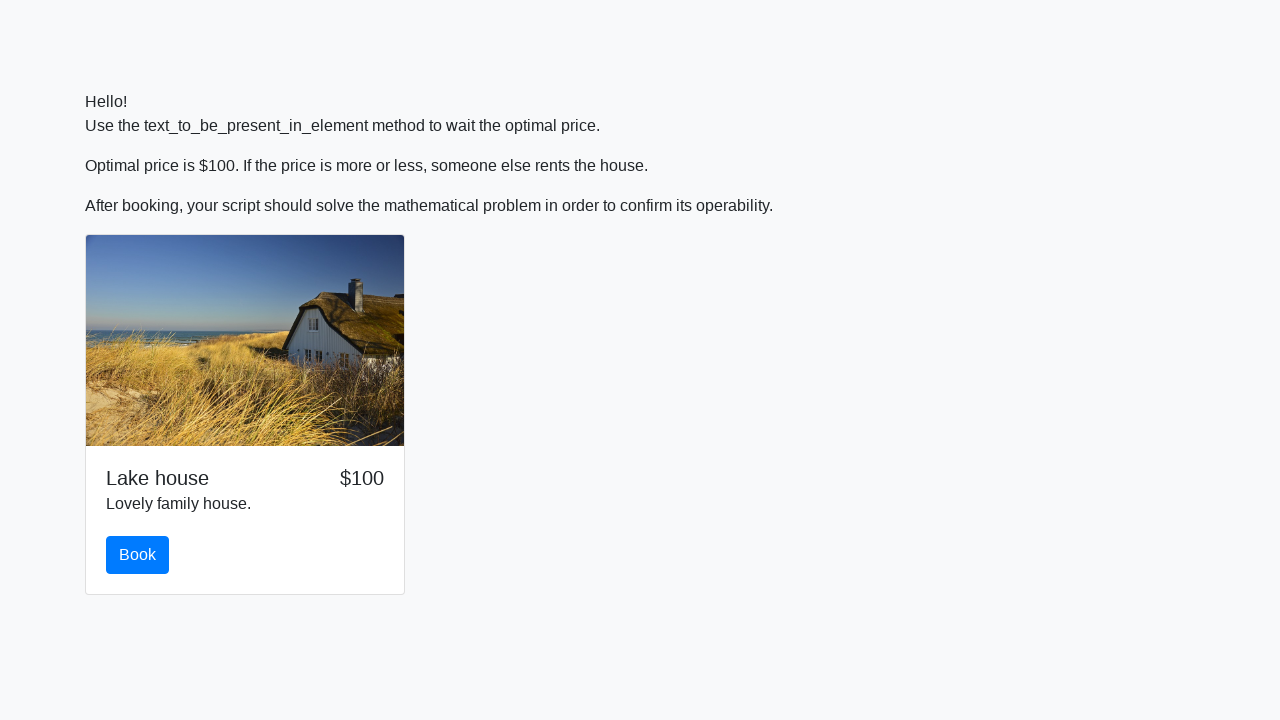

Clicked the book button at (138, 555) on #book
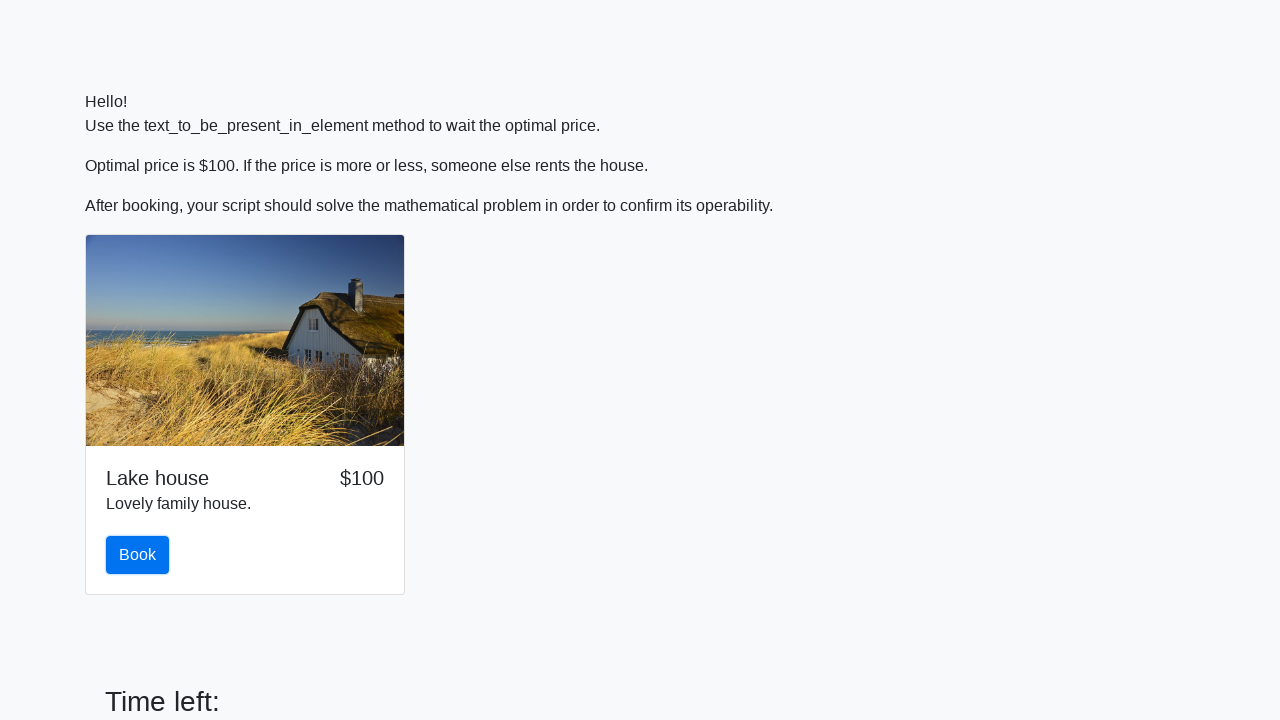

Retrieved input value from page
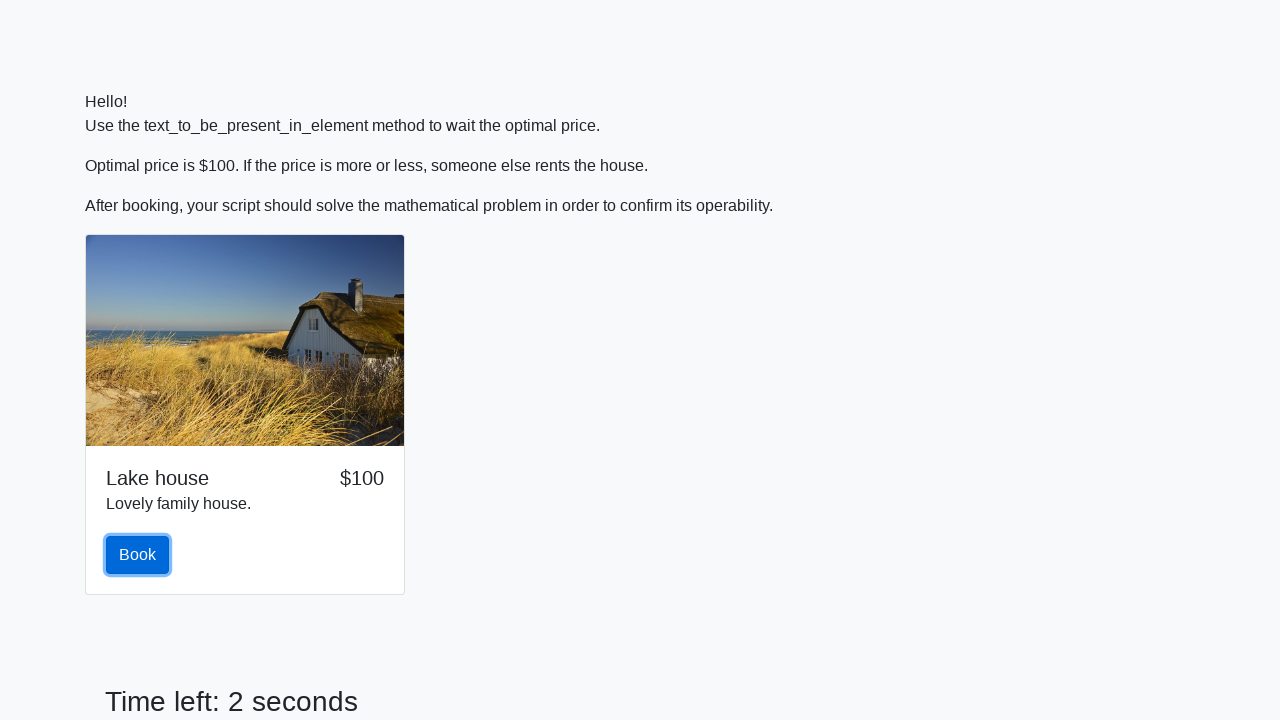

Parsed input value as integer: 417
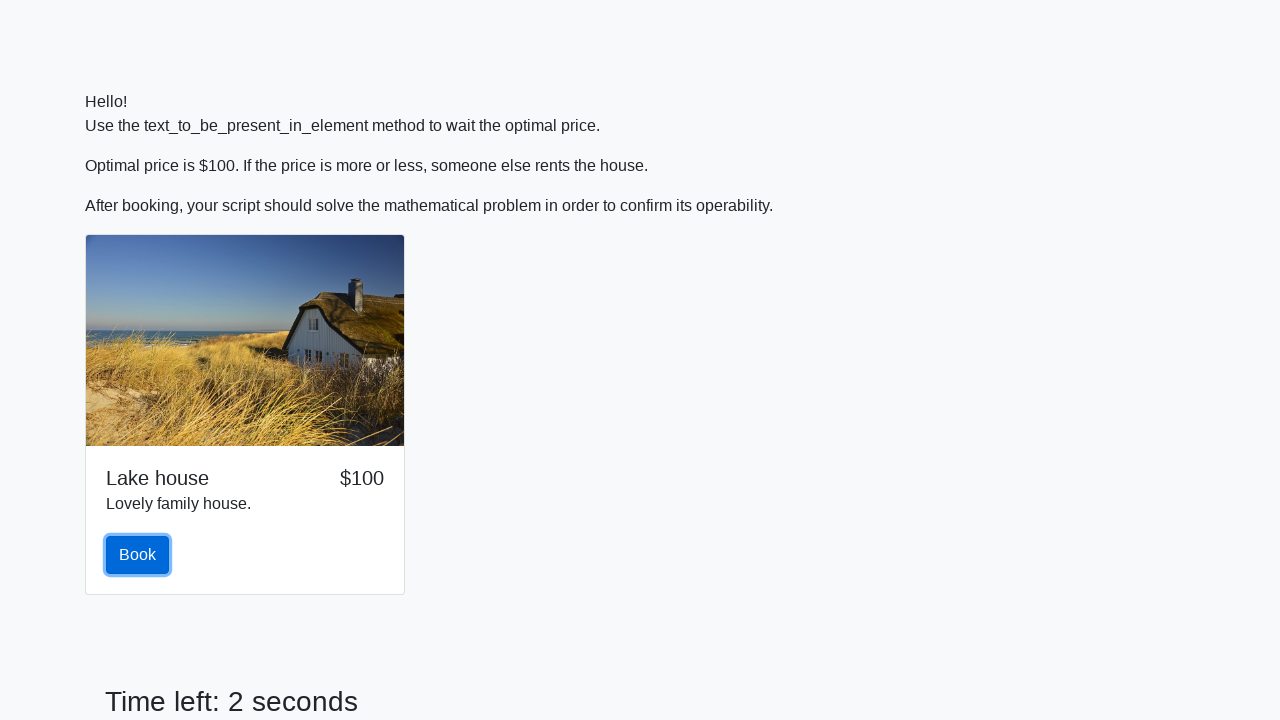

Calculated log(abs(12*sin(417))) = 2.1826663099840022
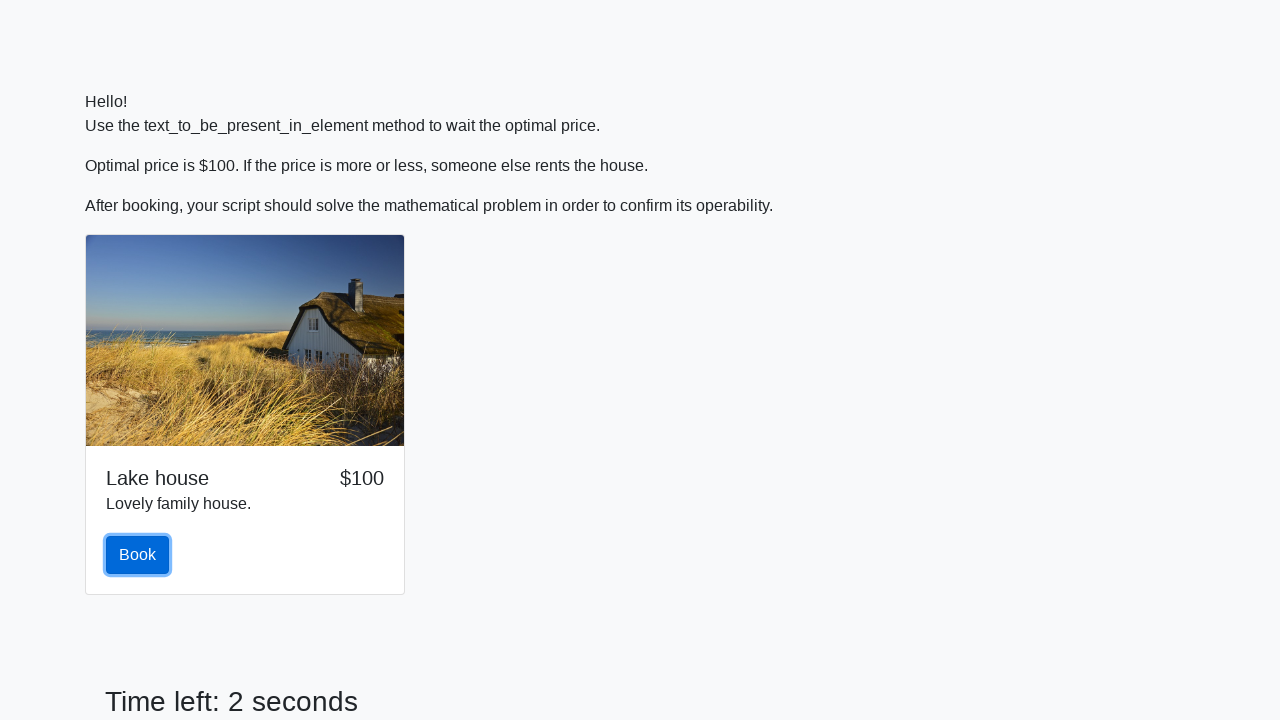

Filled answer field with calculated value: 2.1826663099840022 on #answer
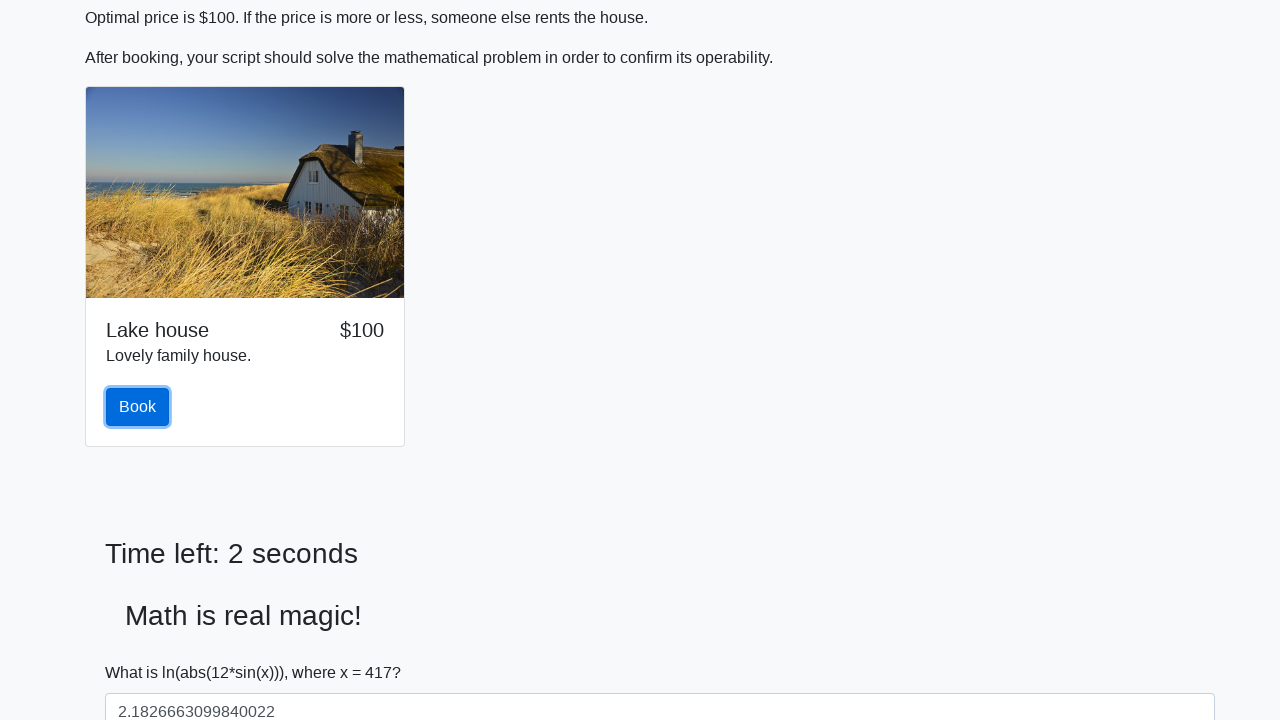

Clicked solve button to submit answer at (143, 651) on #solve
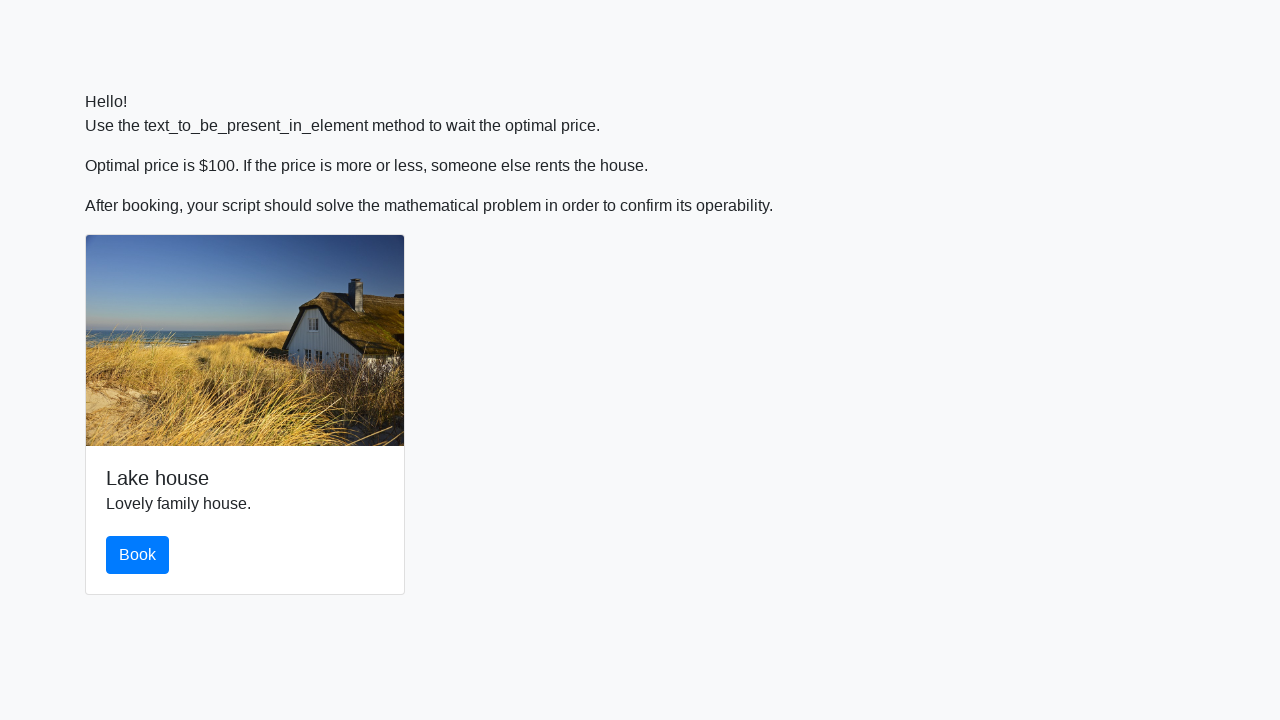

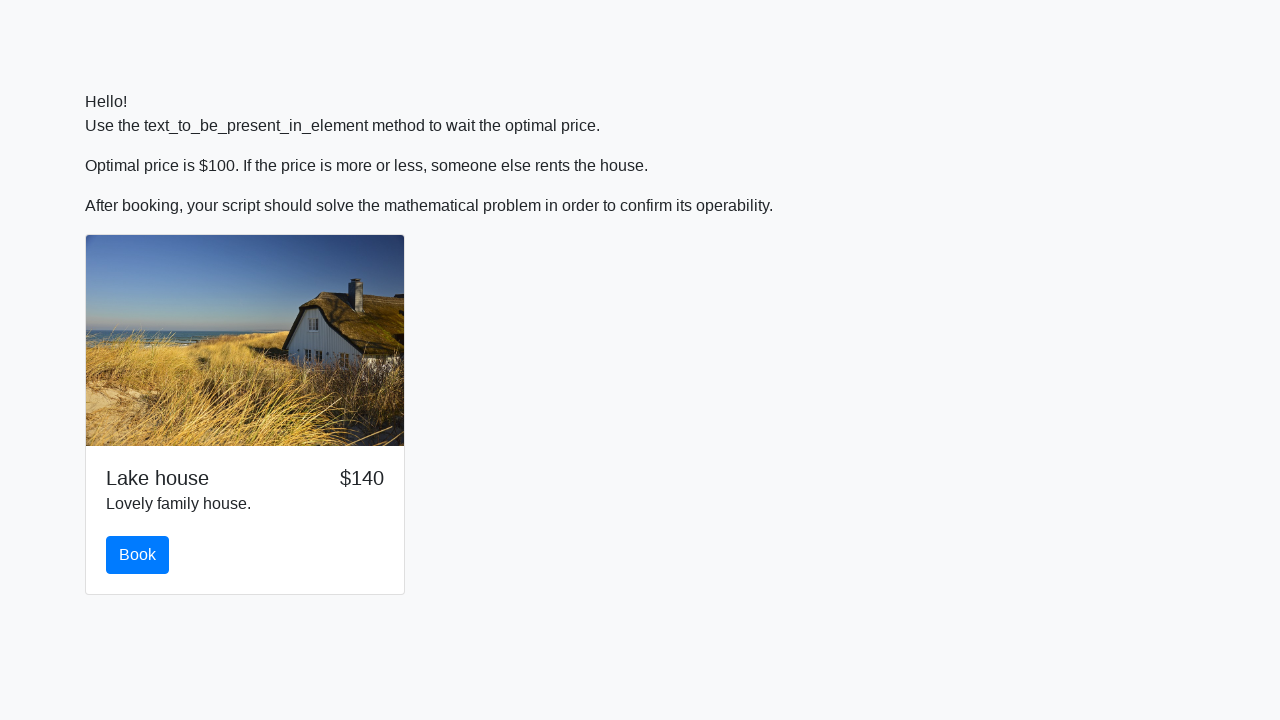